Tests the text box form on DemoQA by filling in user name, email, current address, and permanent address fields, then submitting the form and verifying the output appears.

Starting URL: https://demoqa.com/text-box

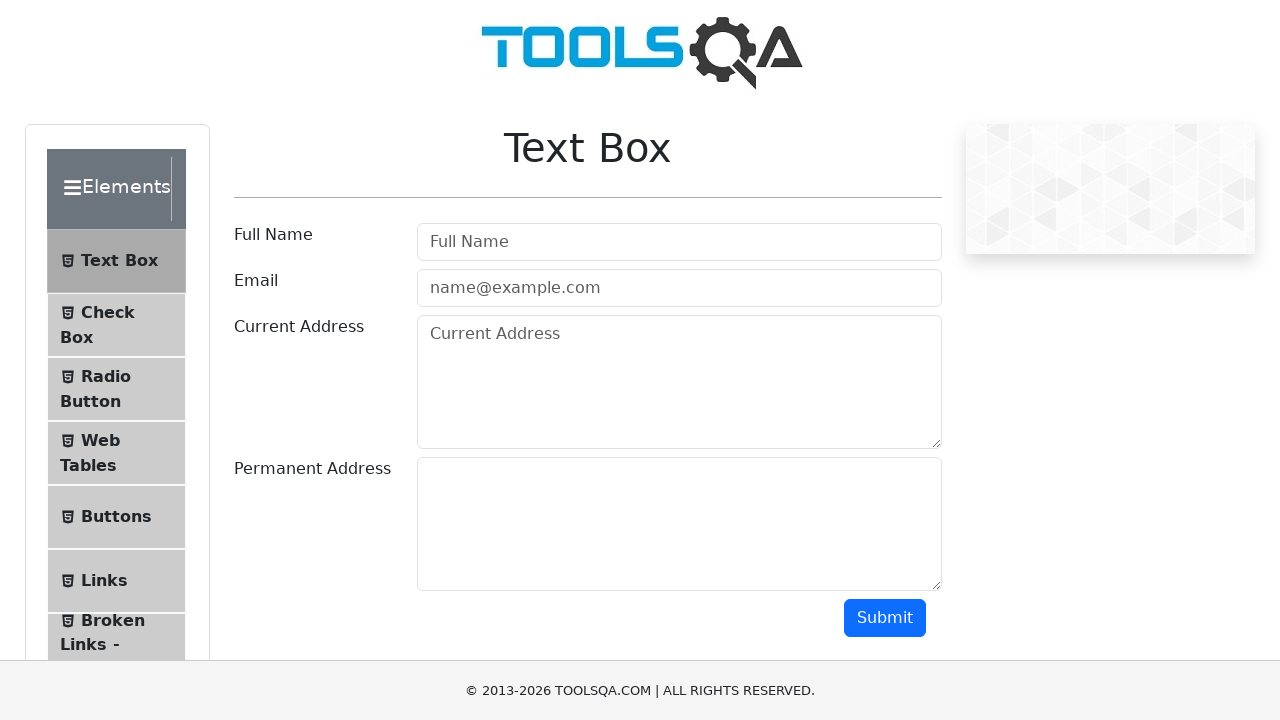

Username field loaded and ready
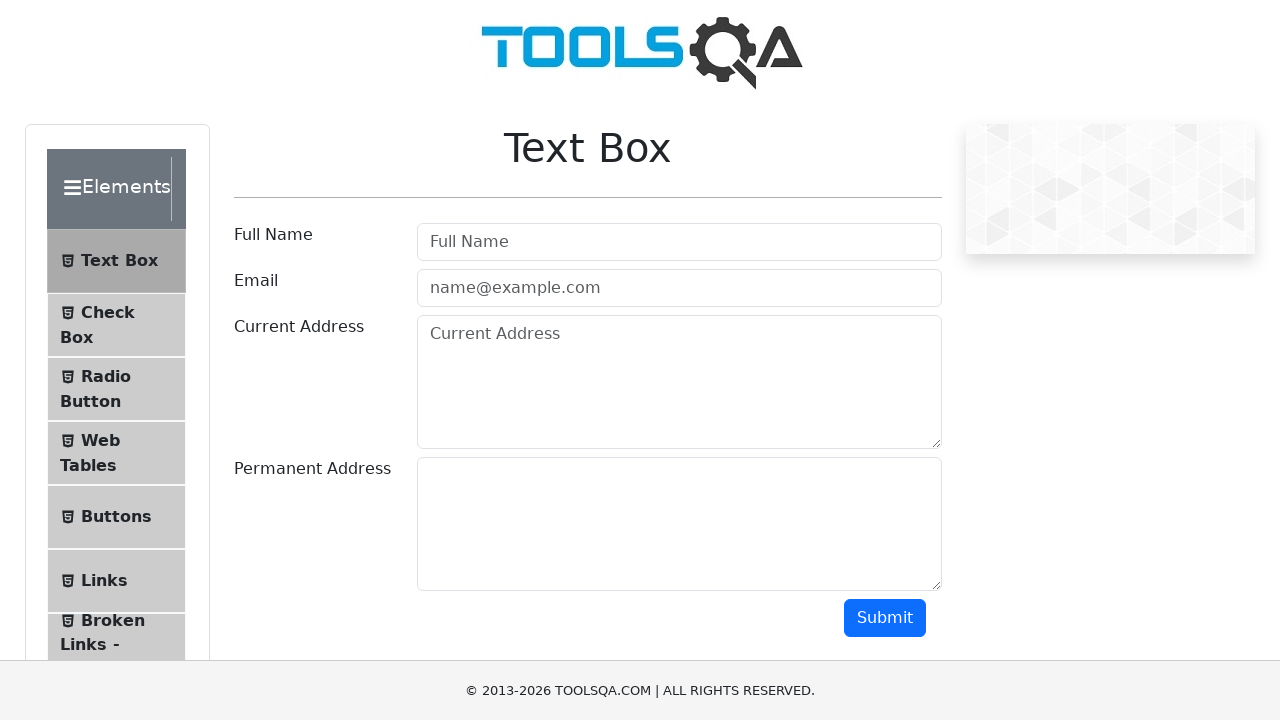

Filled username field with 'Dmitry Pestunov' on #userName
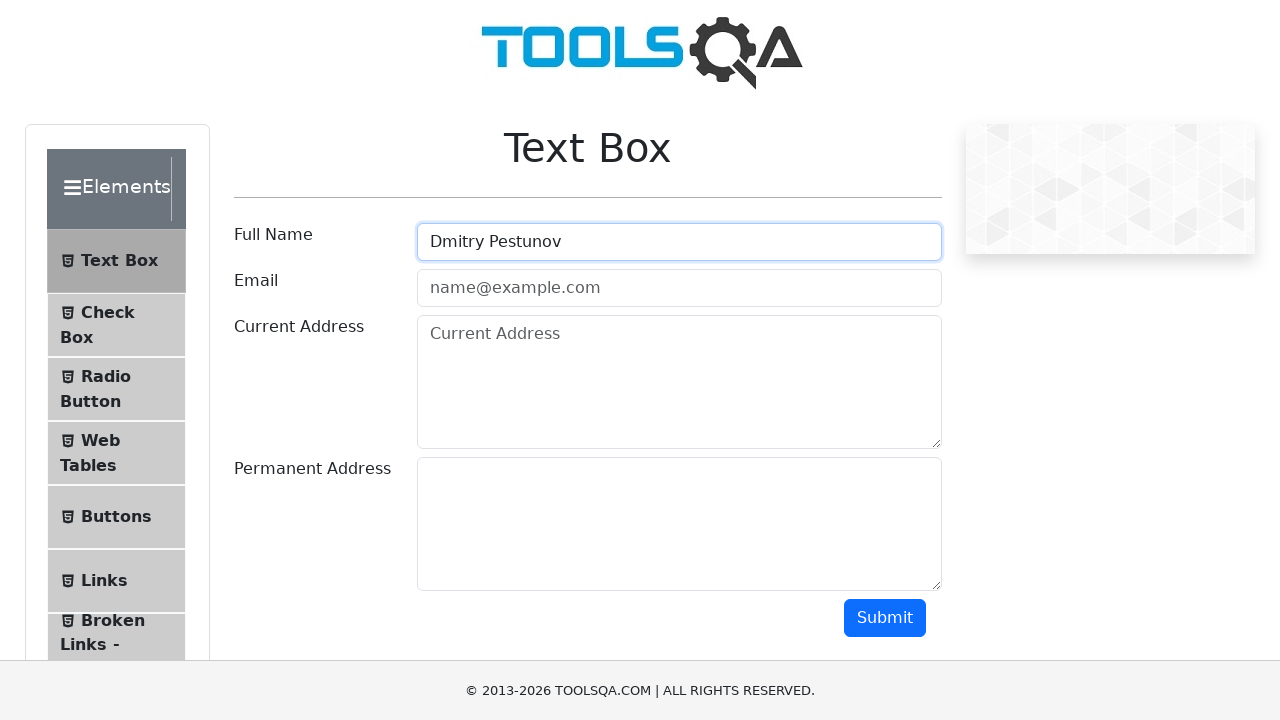

Filled email field with 'test@teting.ts' on #userEmail
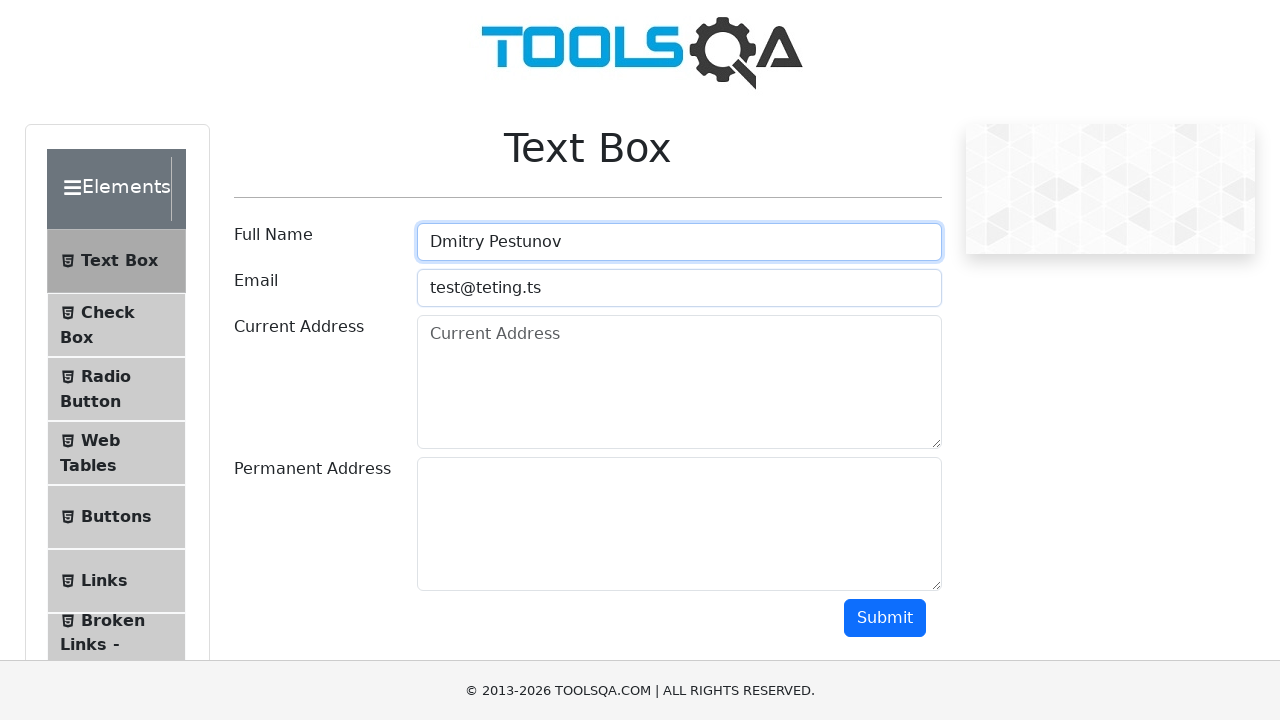

Filled current address field with 'poznan' on #currentAddress
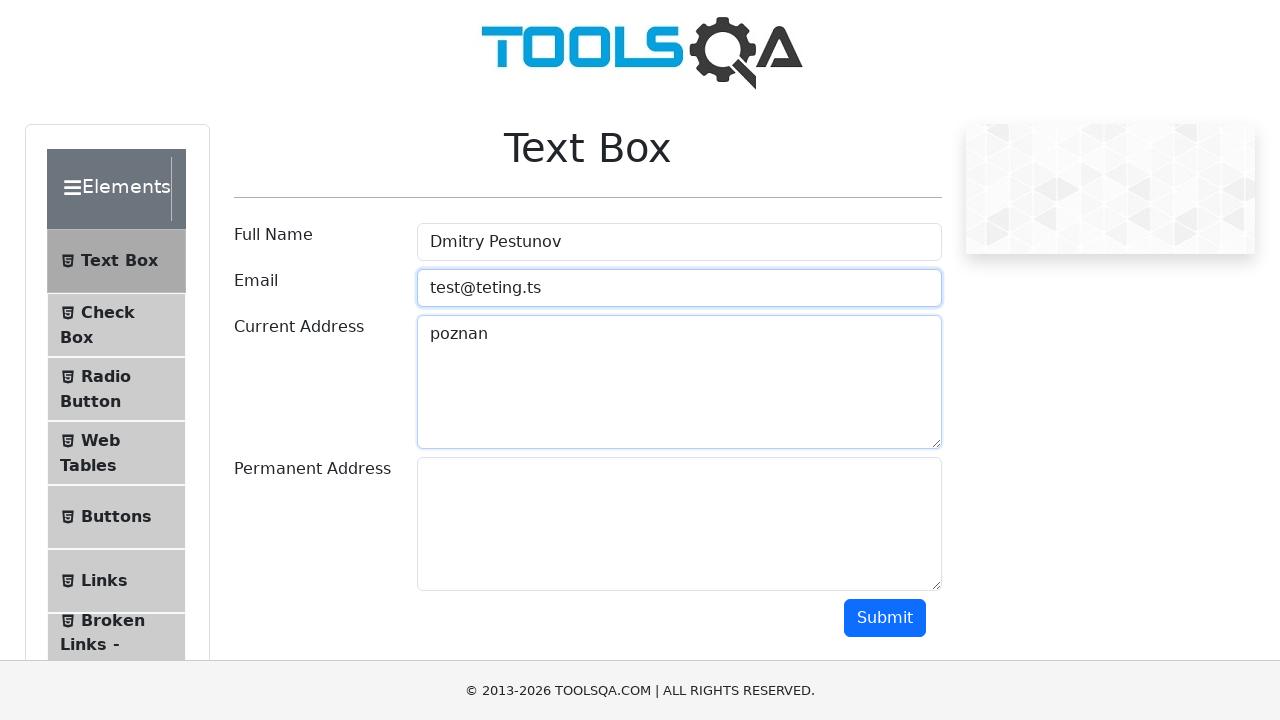

Filled permanent address field with 'Gomel' on #permanentAddress
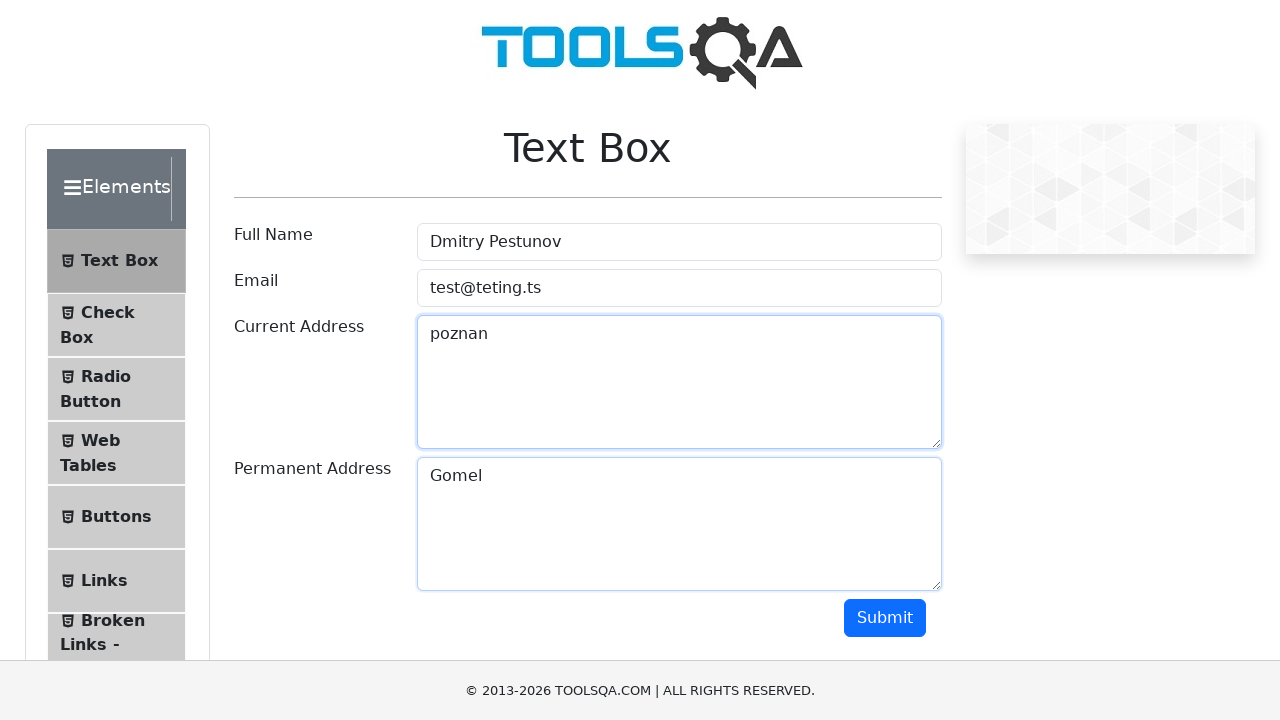

Scrolled submit button into view
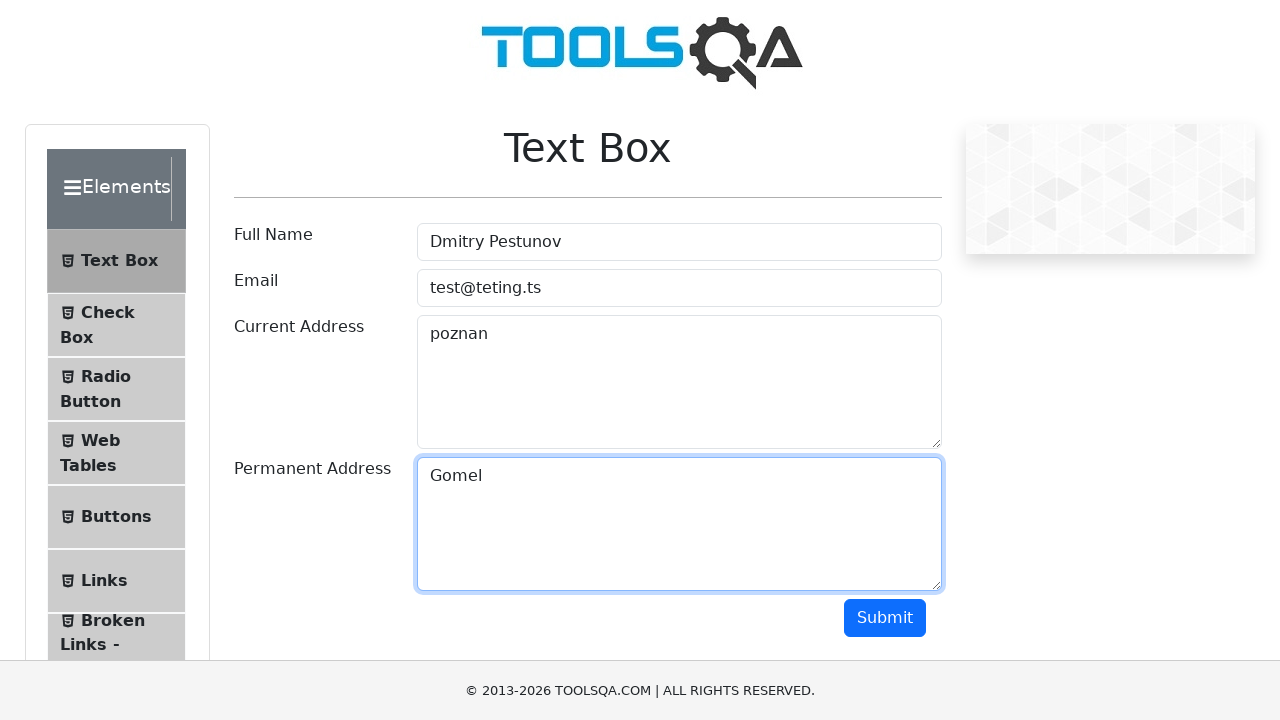

Clicked submit button to submit the form at (885, 618) on #submit
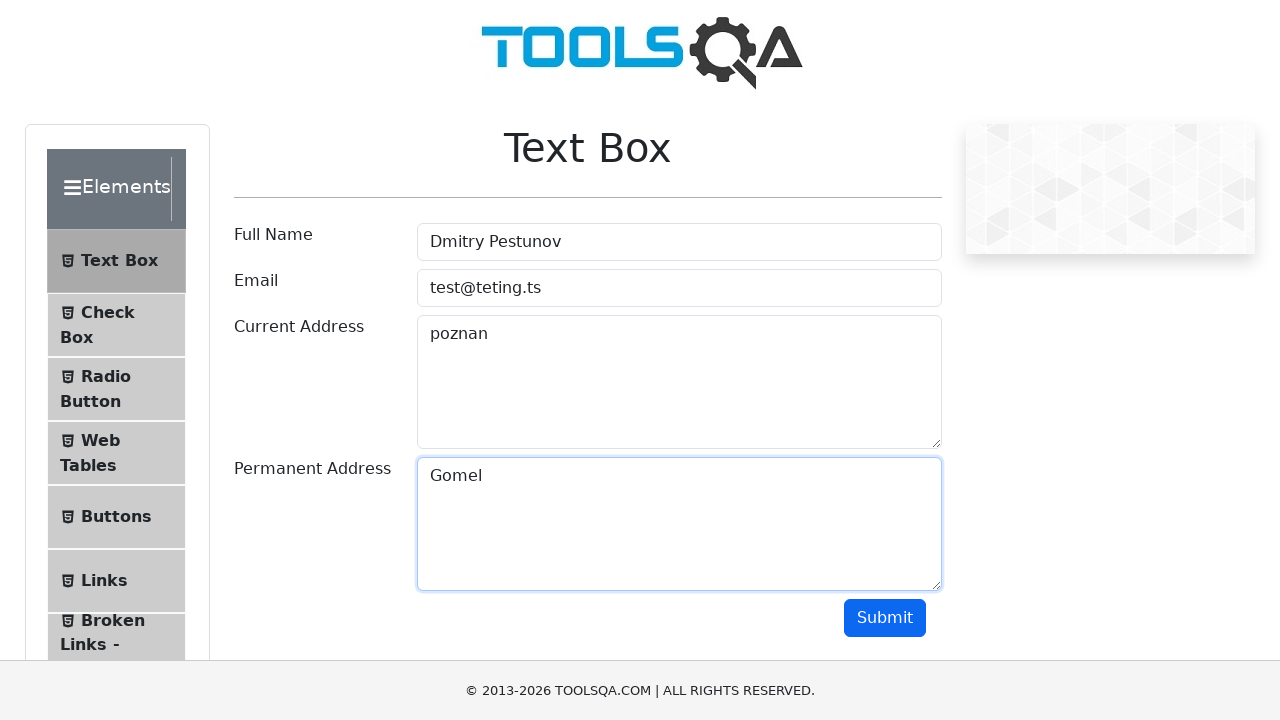

Form submission output displayed successfully
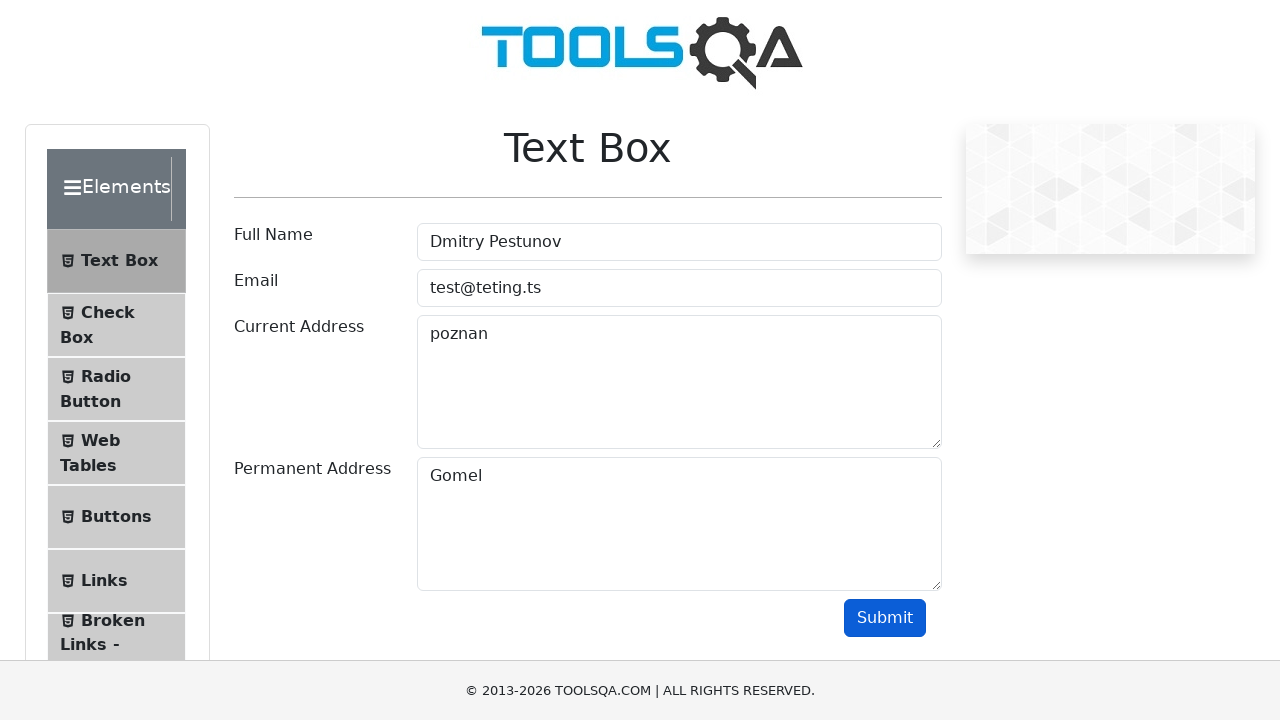

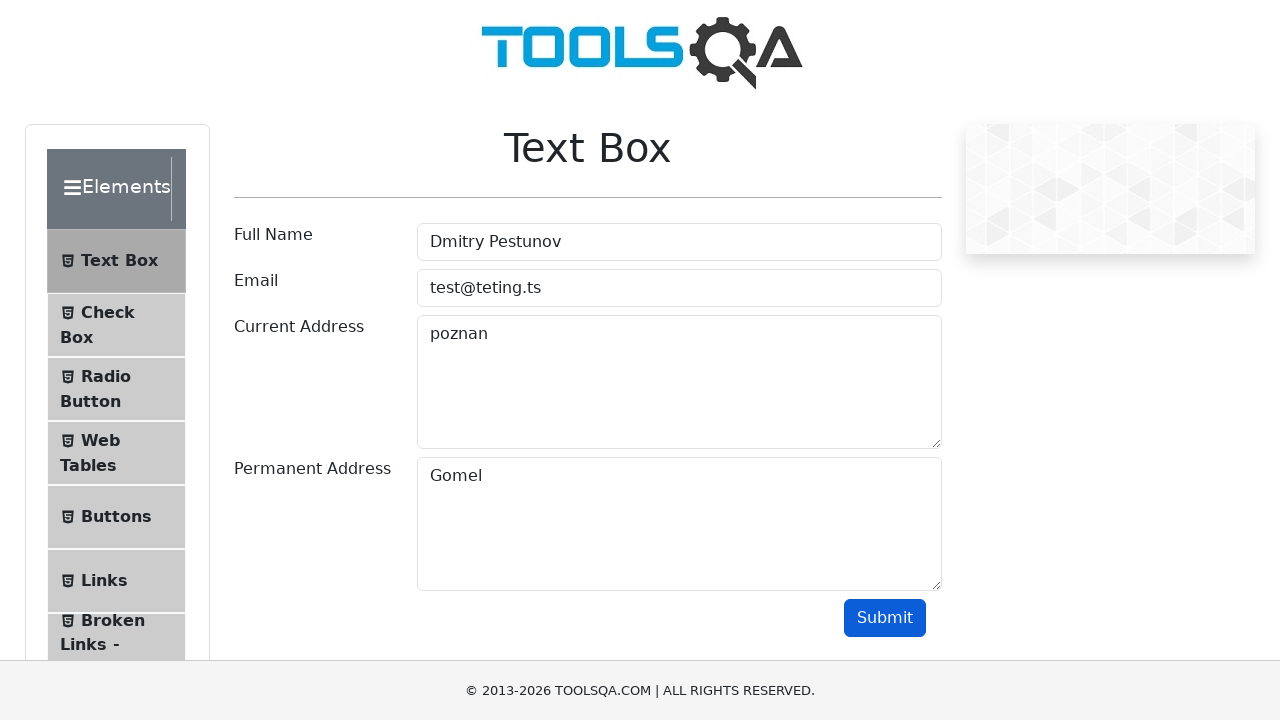